Tests train search functionality on eRail website by entering departure and arrival stations, disabling date selection, and searching for trains between the stations

Starting URL: https://erail.in/

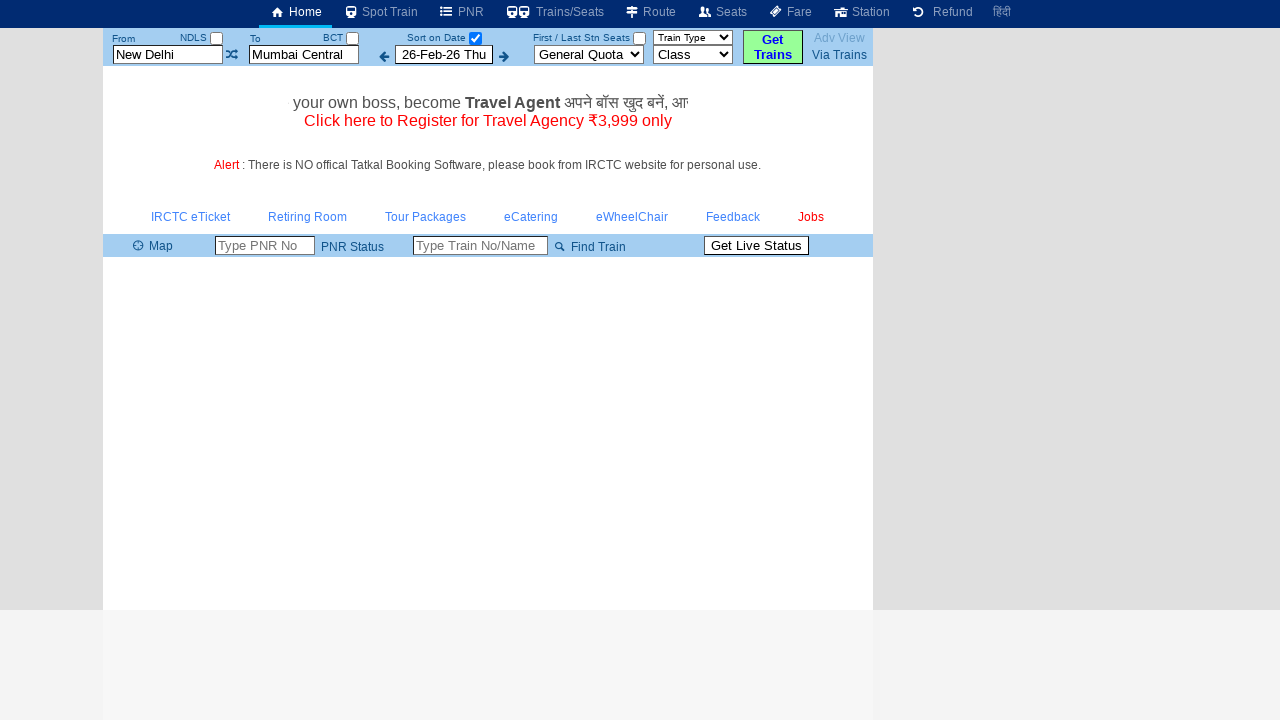

Cleared departure station input field on input[id='txtStationFrom']
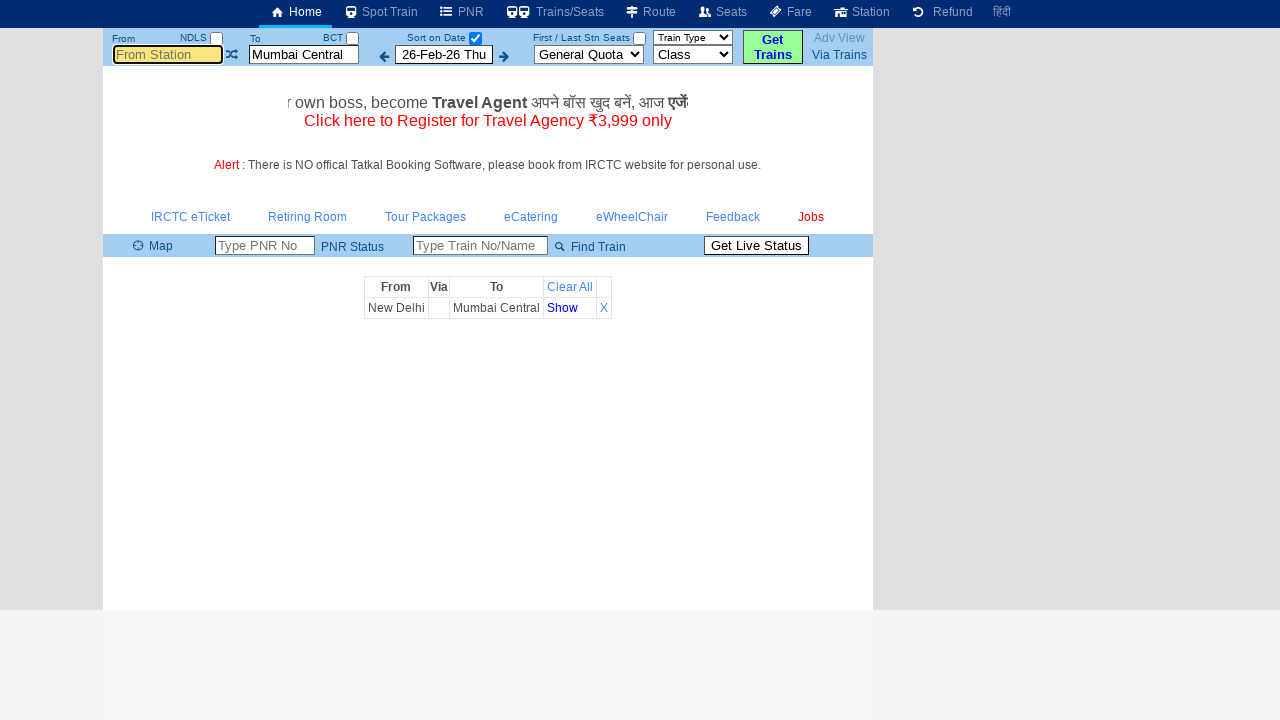

Entered 'MDU' as departure station on input[id='txtStationFrom']
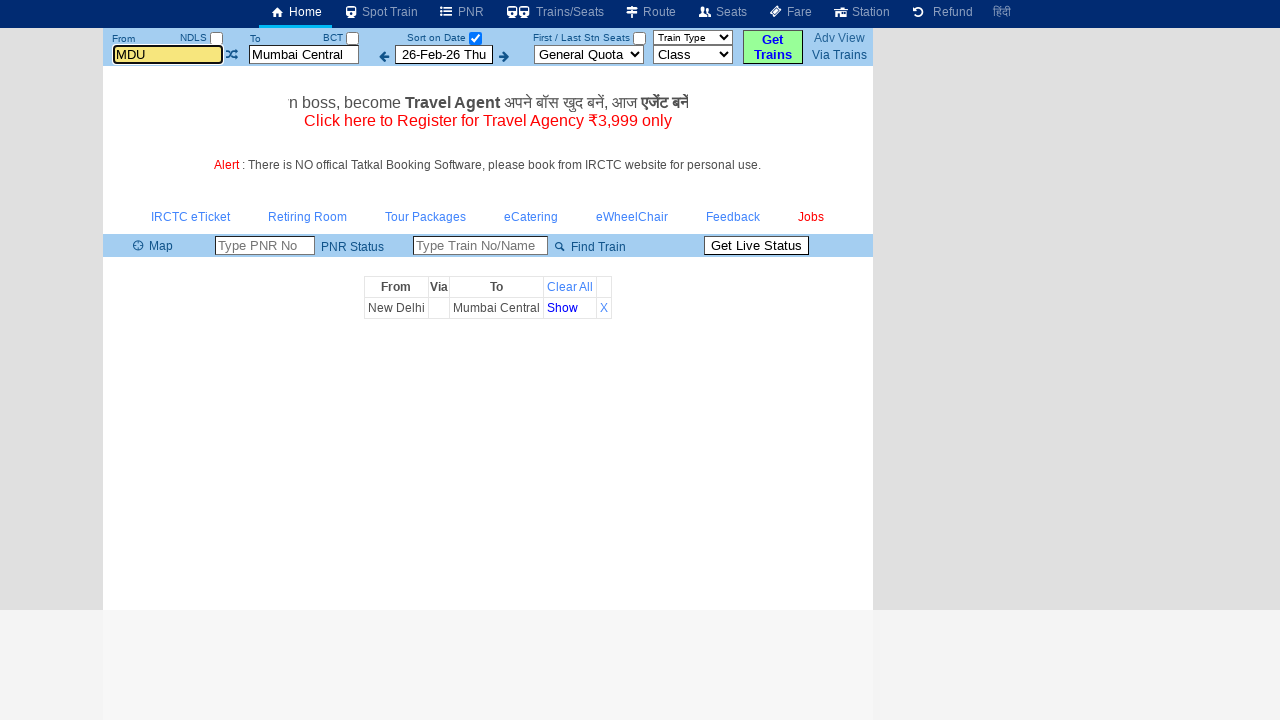

Pressed Enter to confirm departure station on input[id='txtStationFrom']
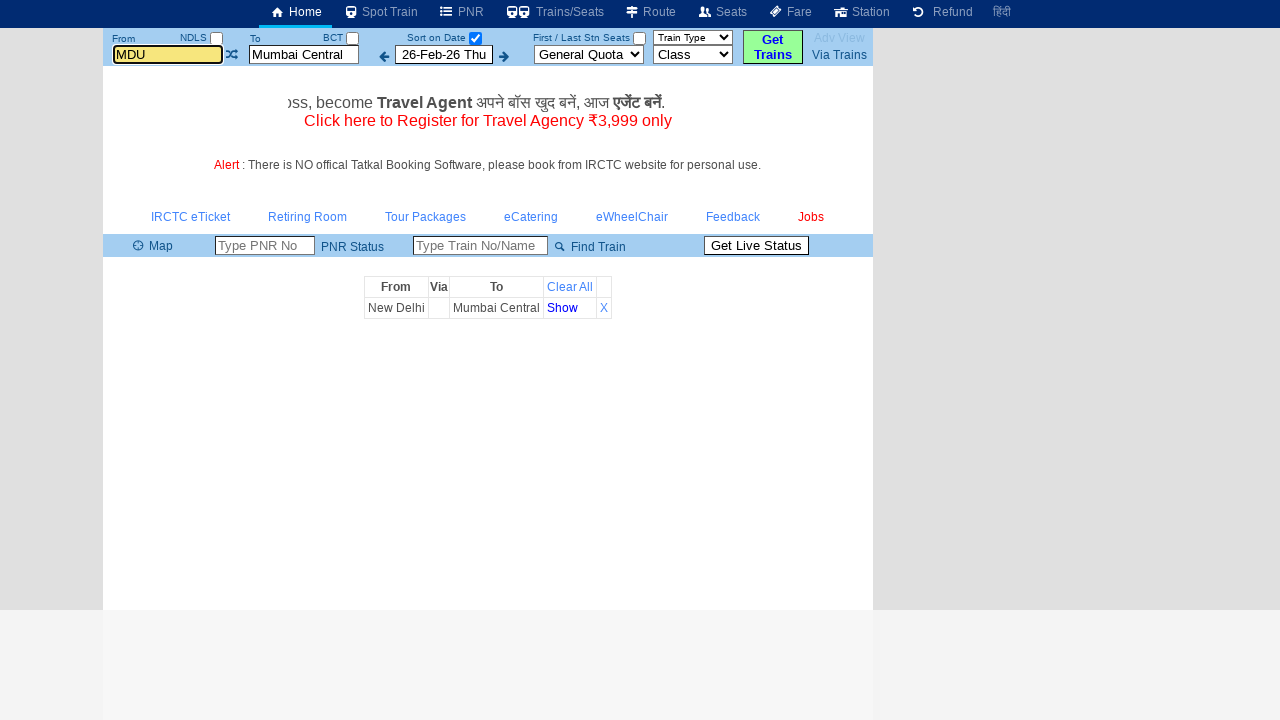

Cleared arrival station input field on input[id='txtStationTo']
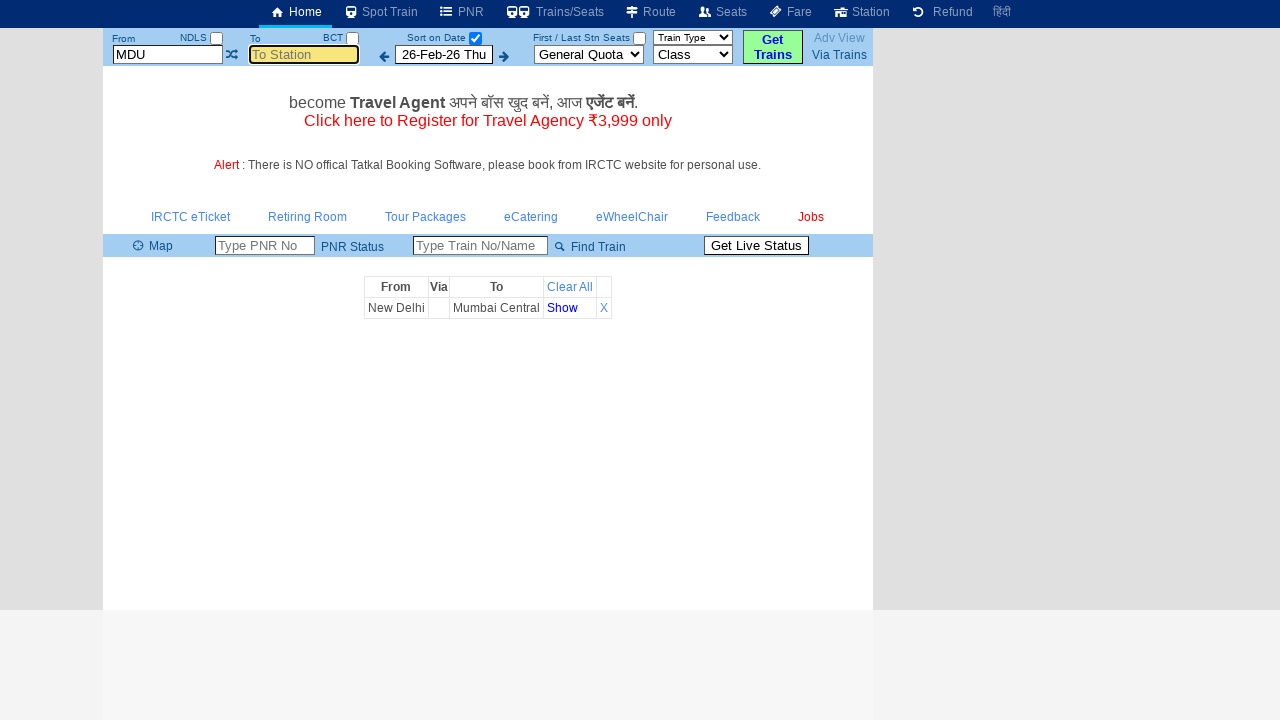

Entered 'TPJ' as arrival station on input[id='txtStationTo']
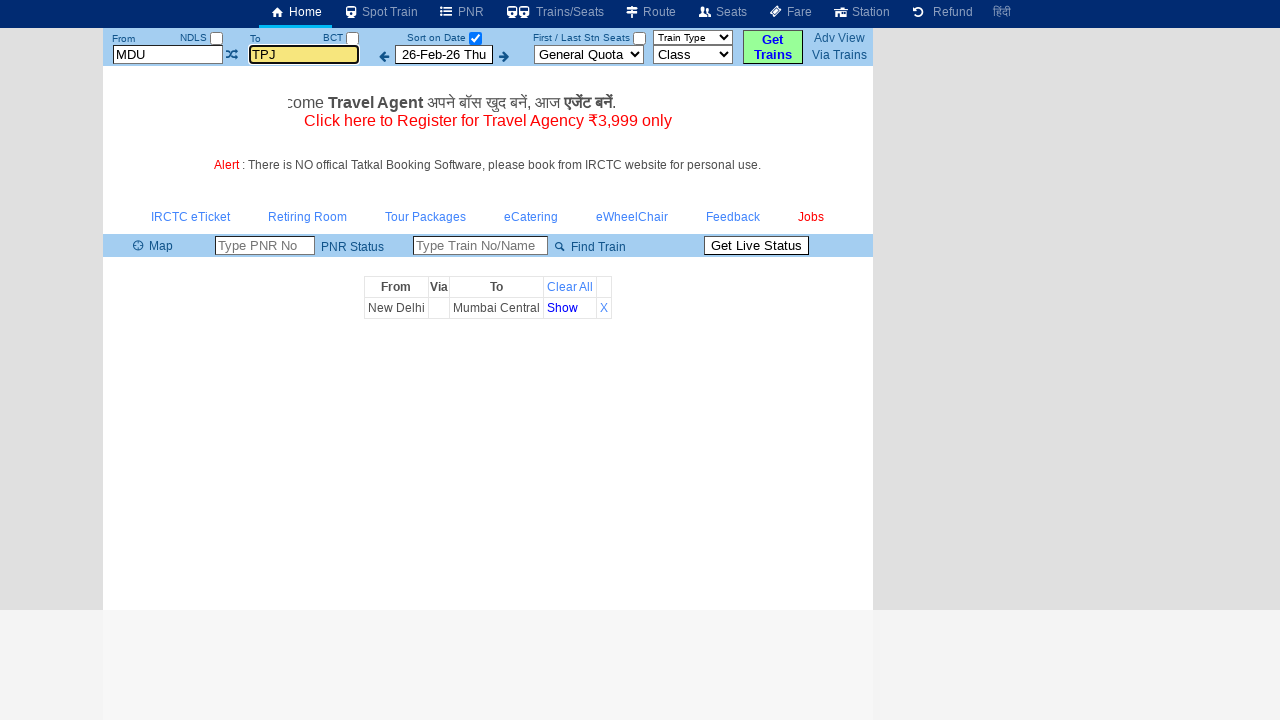

Pressed Enter to confirm arrival station on input[id='txtStationTo']
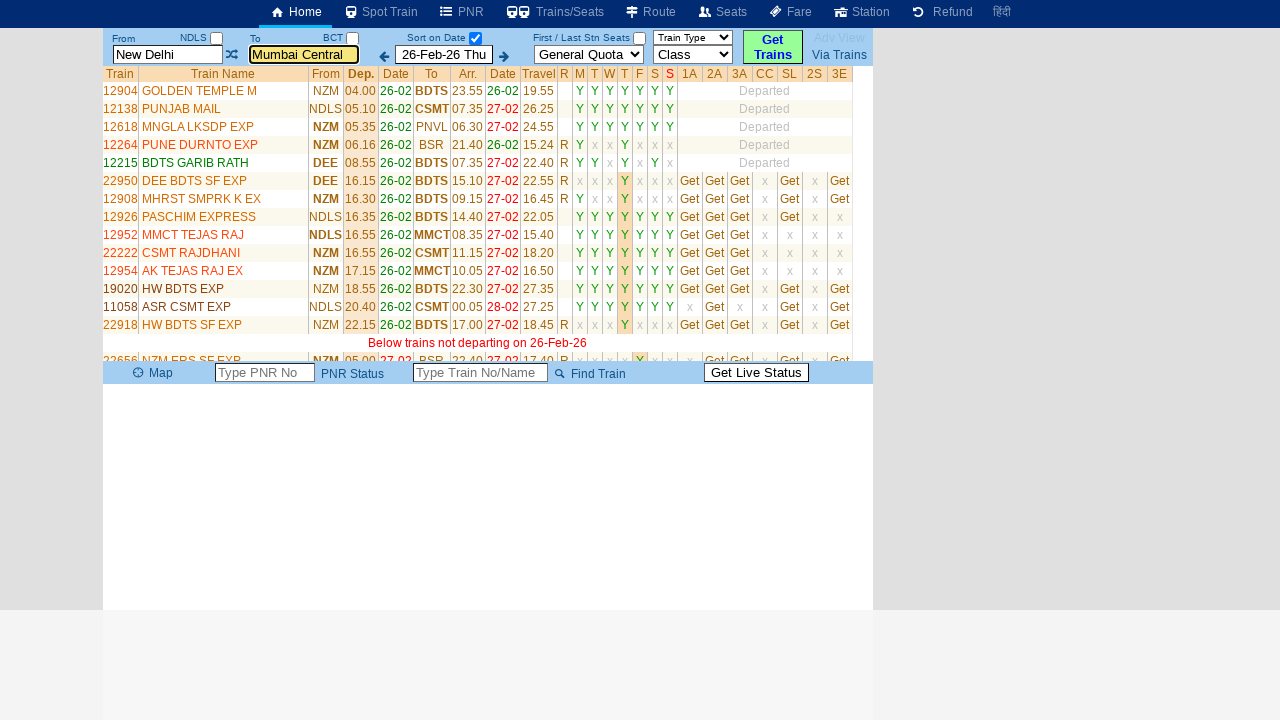

Disabled 'Select Date Only' option at (475, 38) on #chkSelectDateOnly
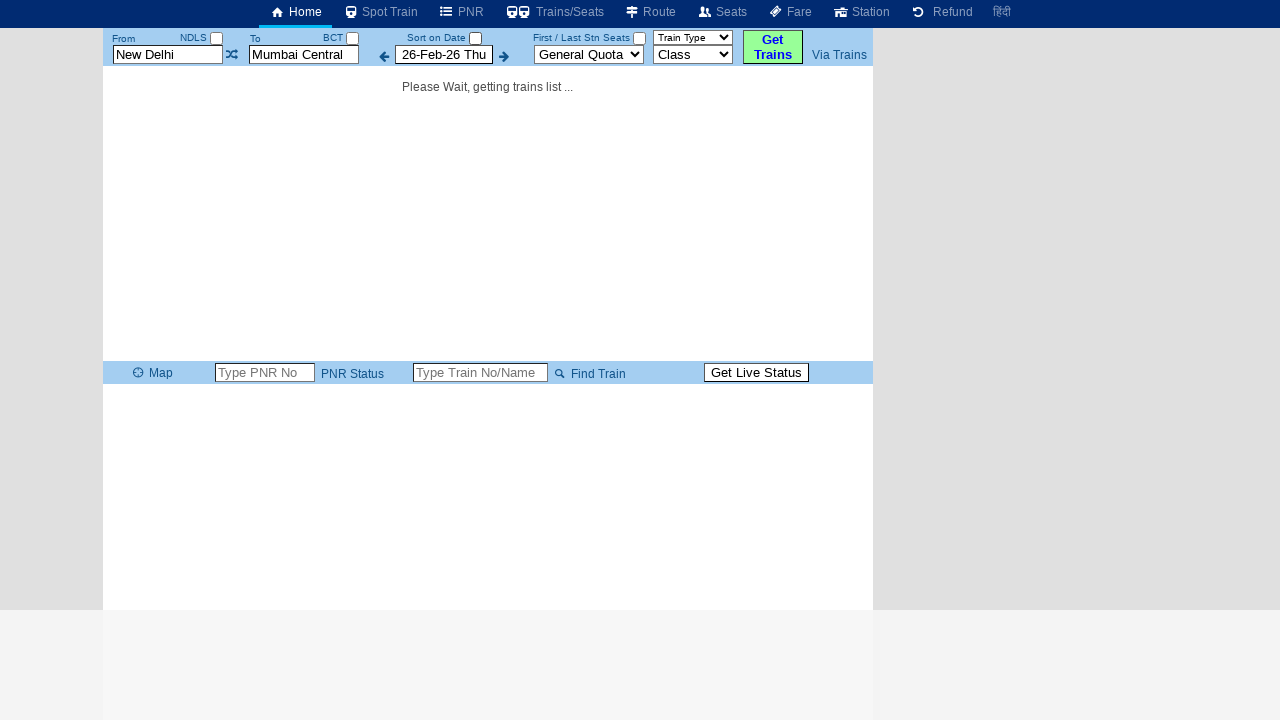

Clicked search button to find trains at (773, 47) on #buttonFromTo
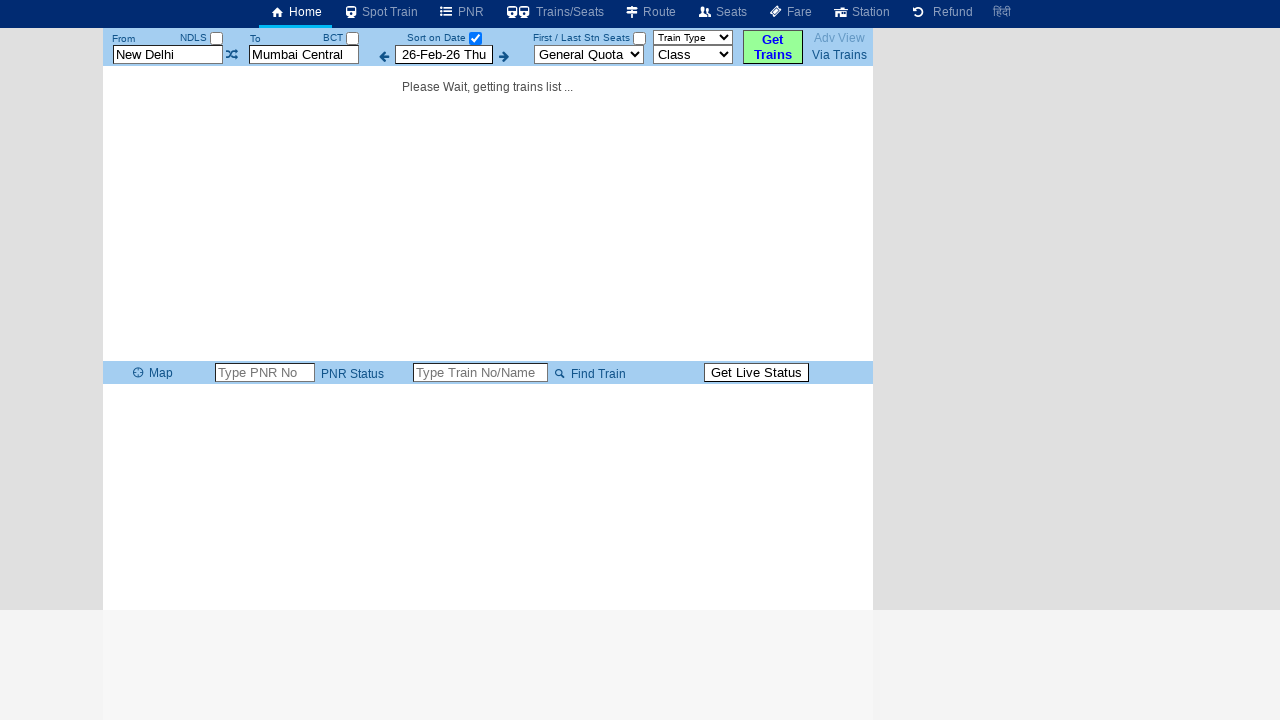

Train list table loaded successfully
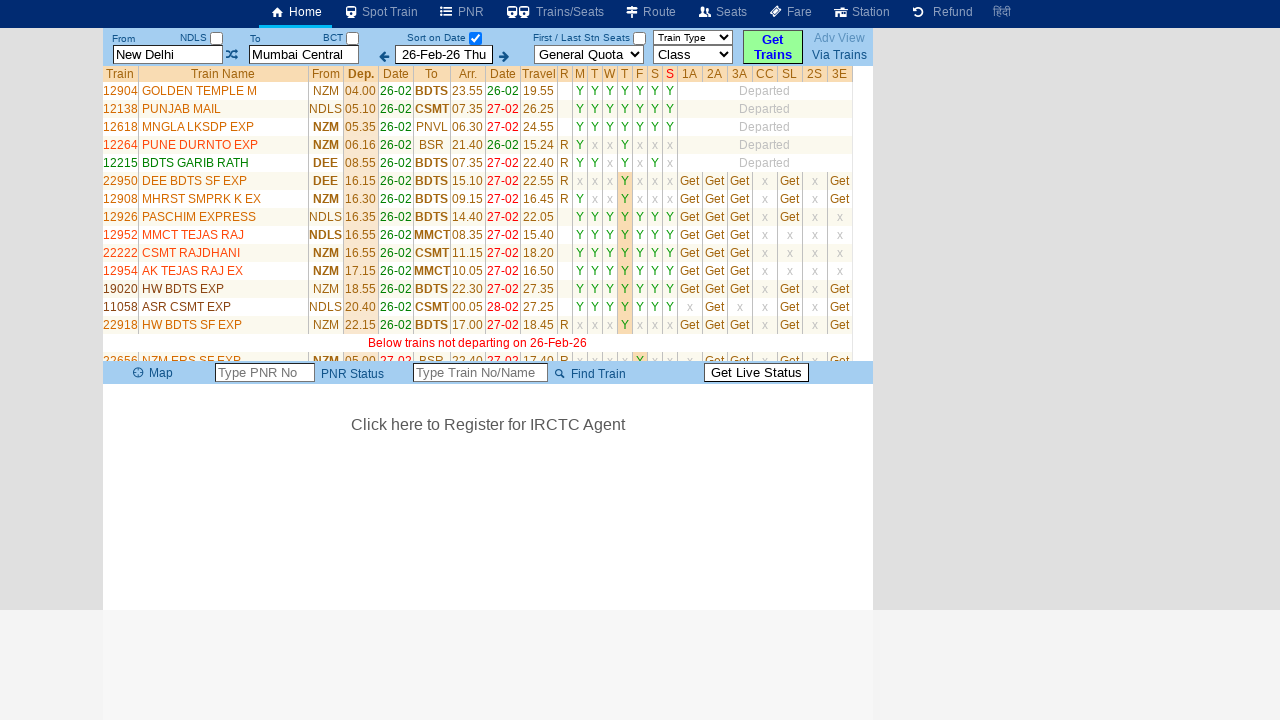

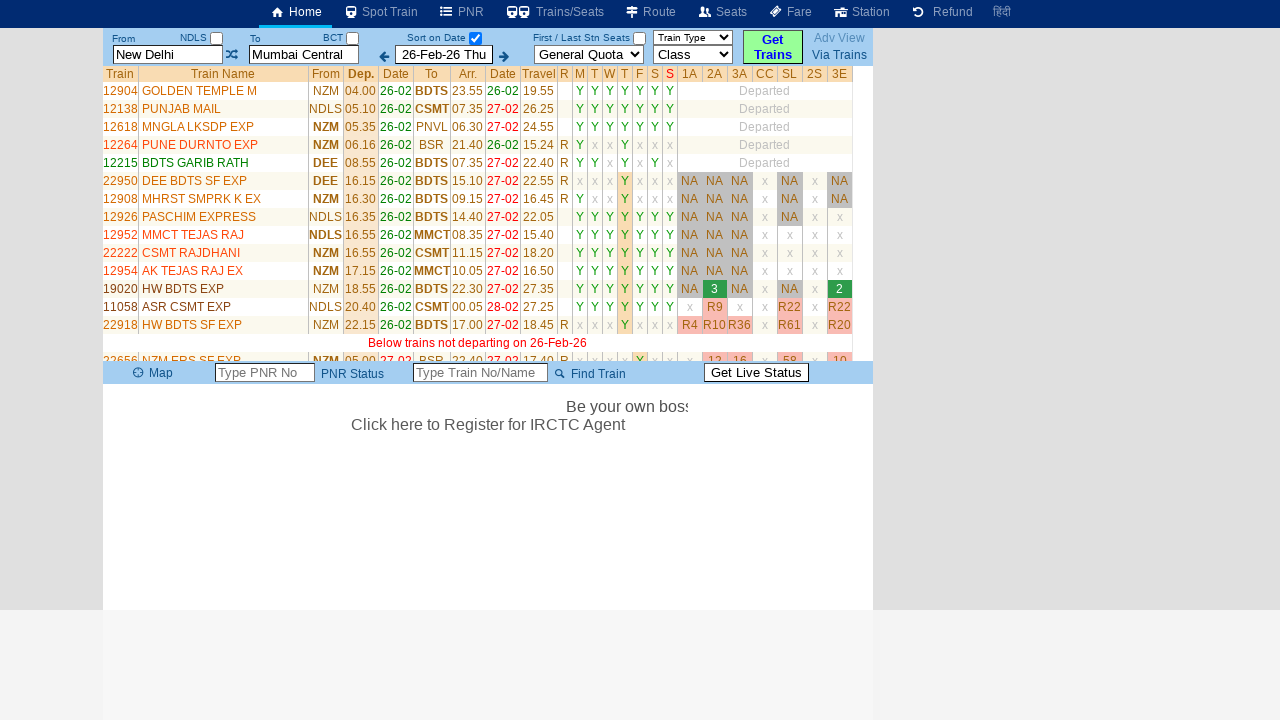